Validates playing a selected song by clicking the play button

Starting URL: https://parodify.vercel.app/

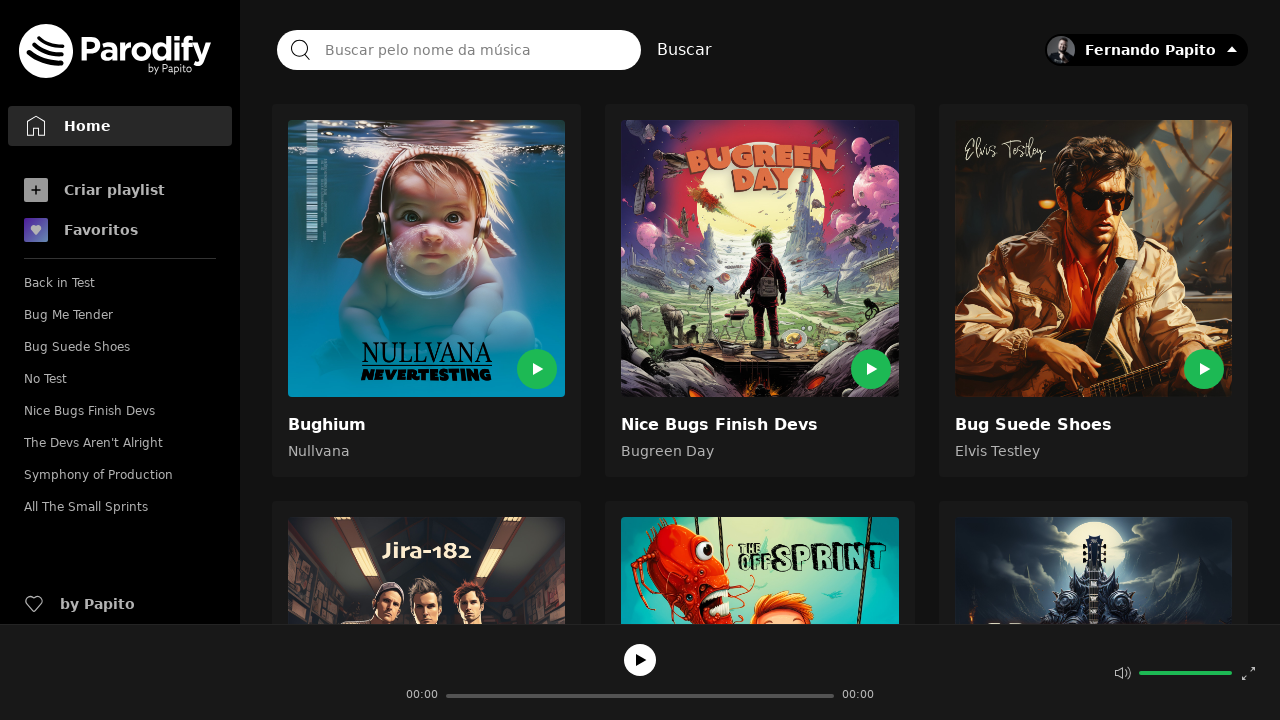

Waited for page to load (1000ms)
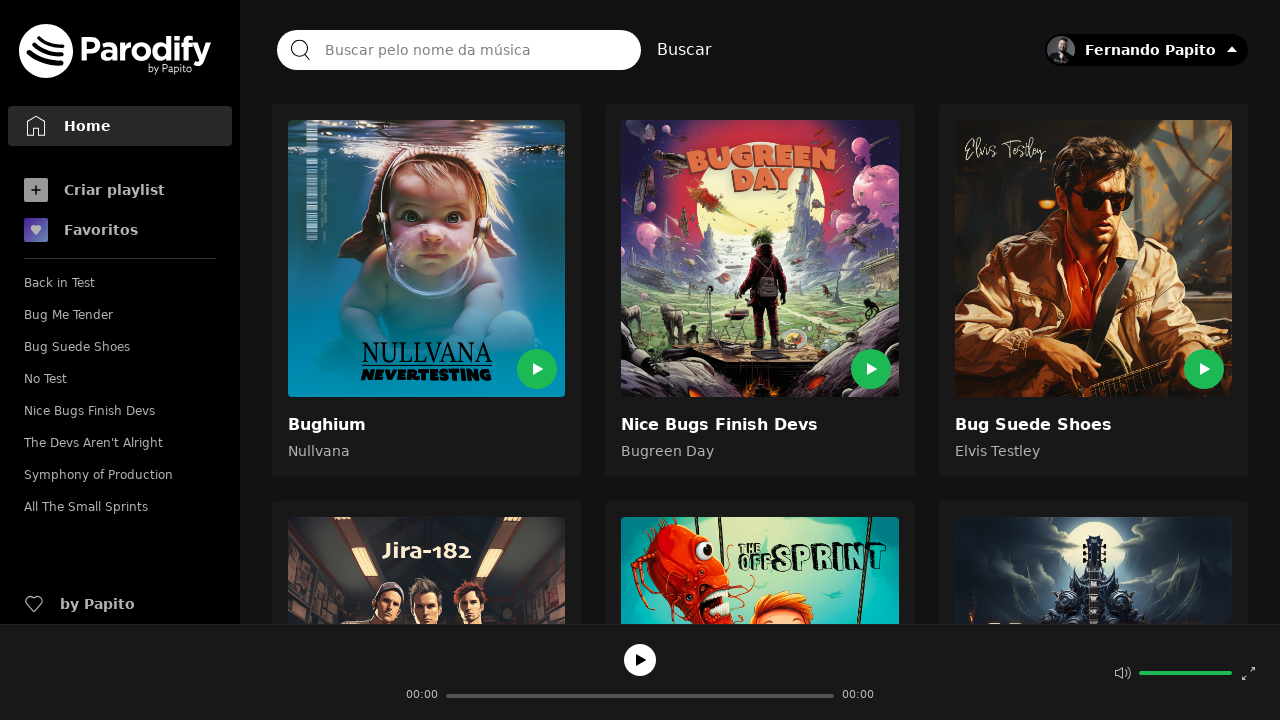

Located the first play button element
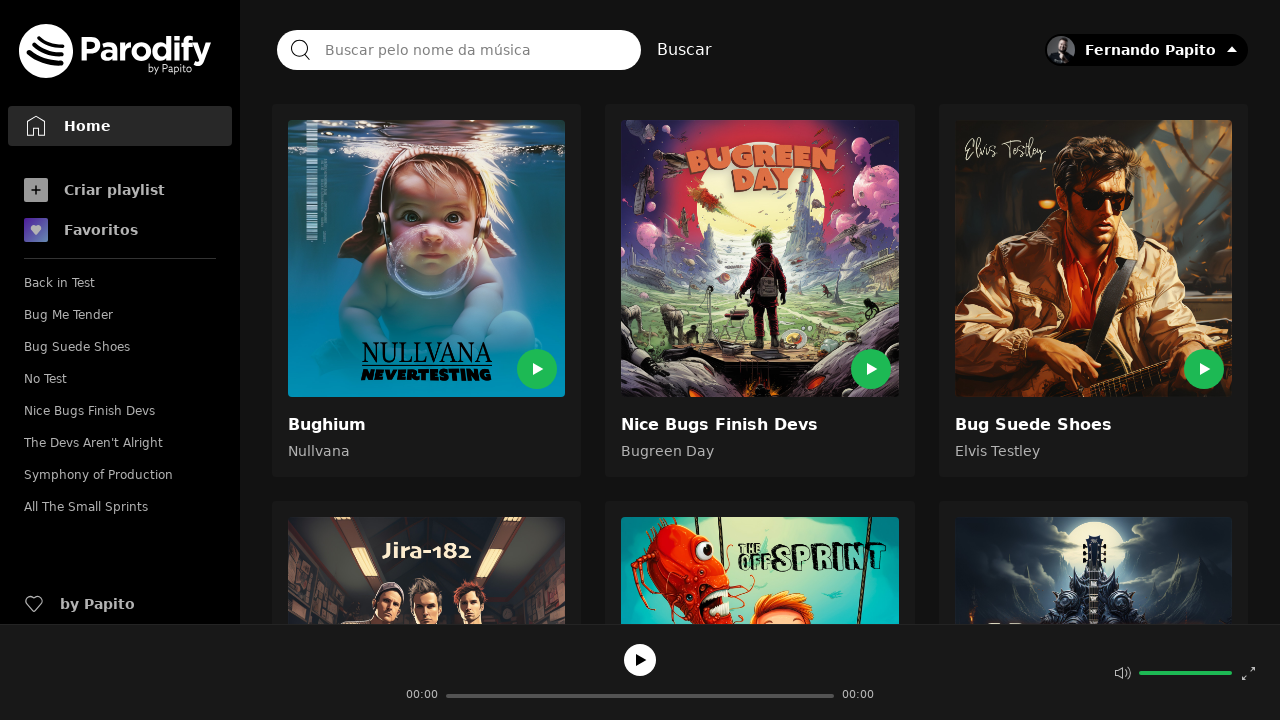

Play button is now visible
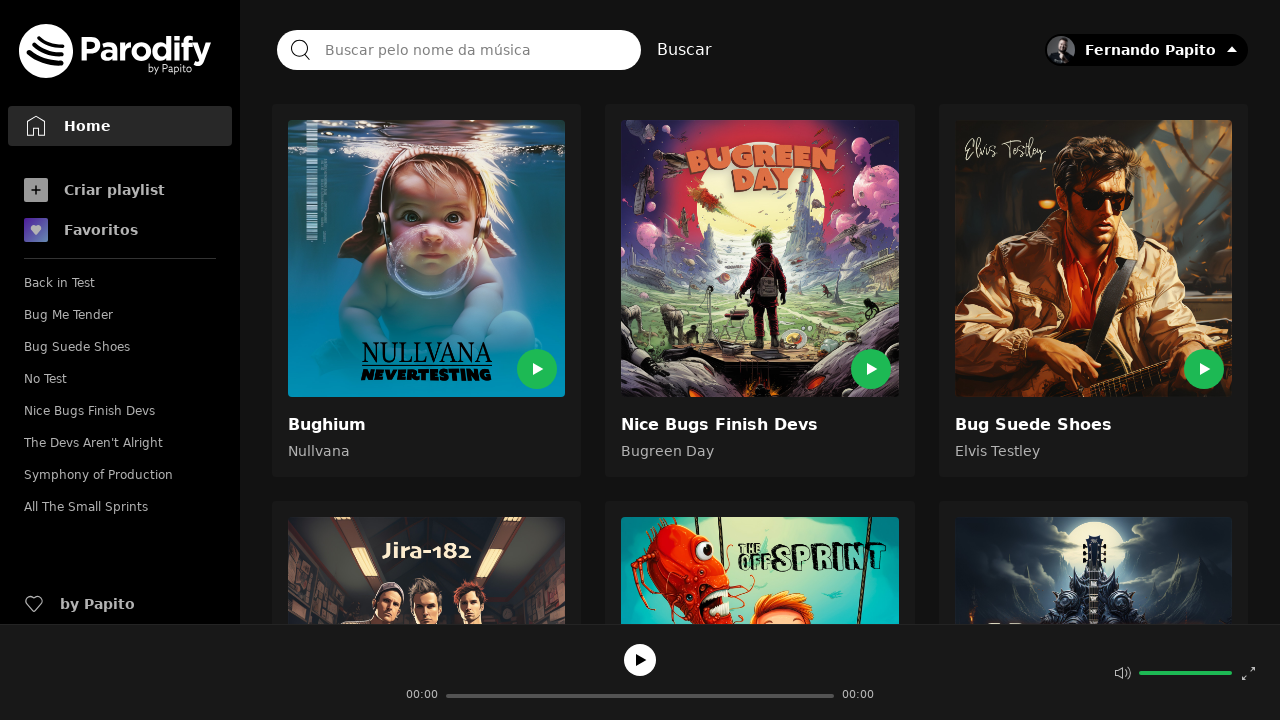

Clicked the play button to start playing the selected song at (537, 369) on .w-10 >> nth=0
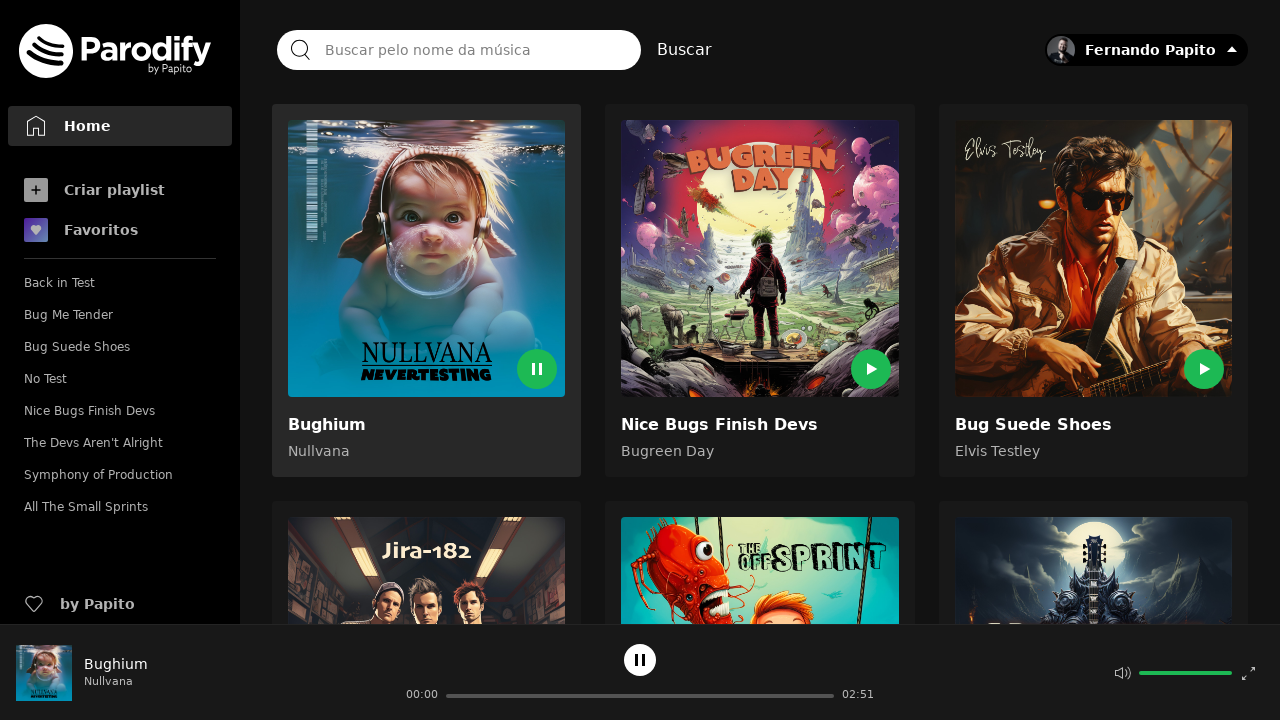

Waited for music playback to start (2000ms)
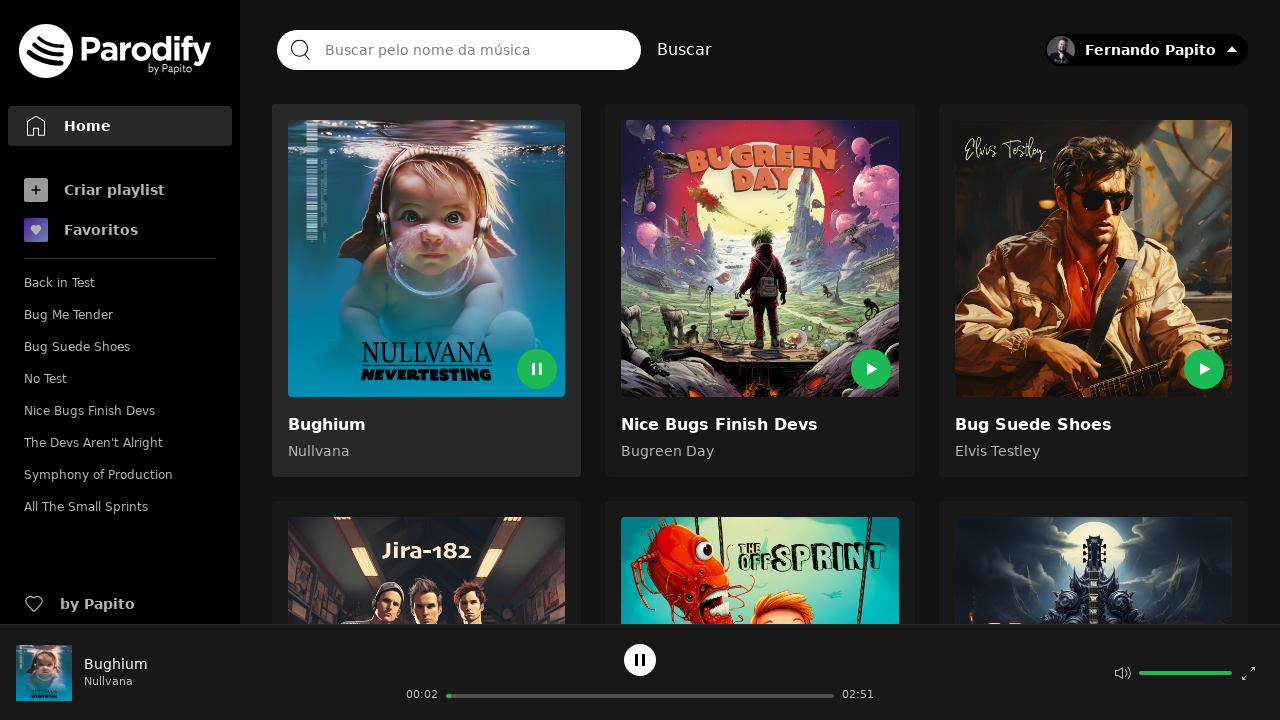

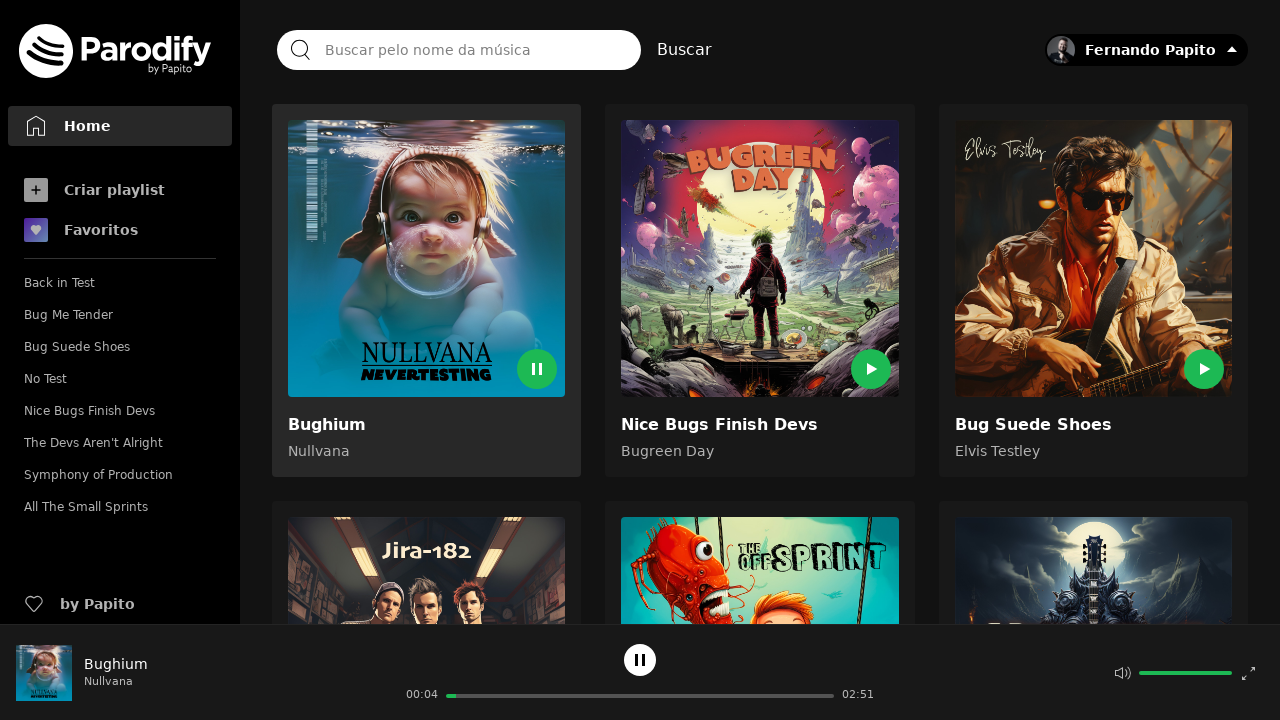